Tests modal dialog functionality by opening small and large modals and verifying their content

Starting URL: https://demoqa.com/modal-dialogs

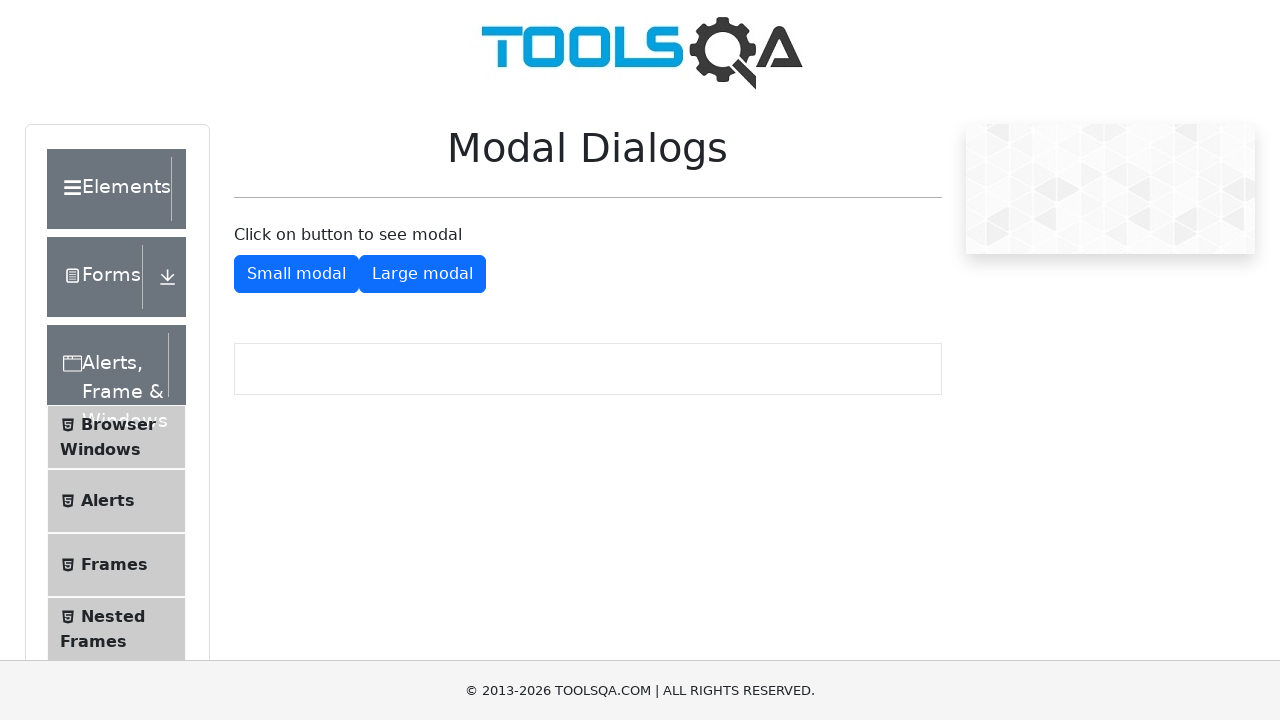

Clicked 'Show Small Modal' button at (296, 274) on #showSmallModal
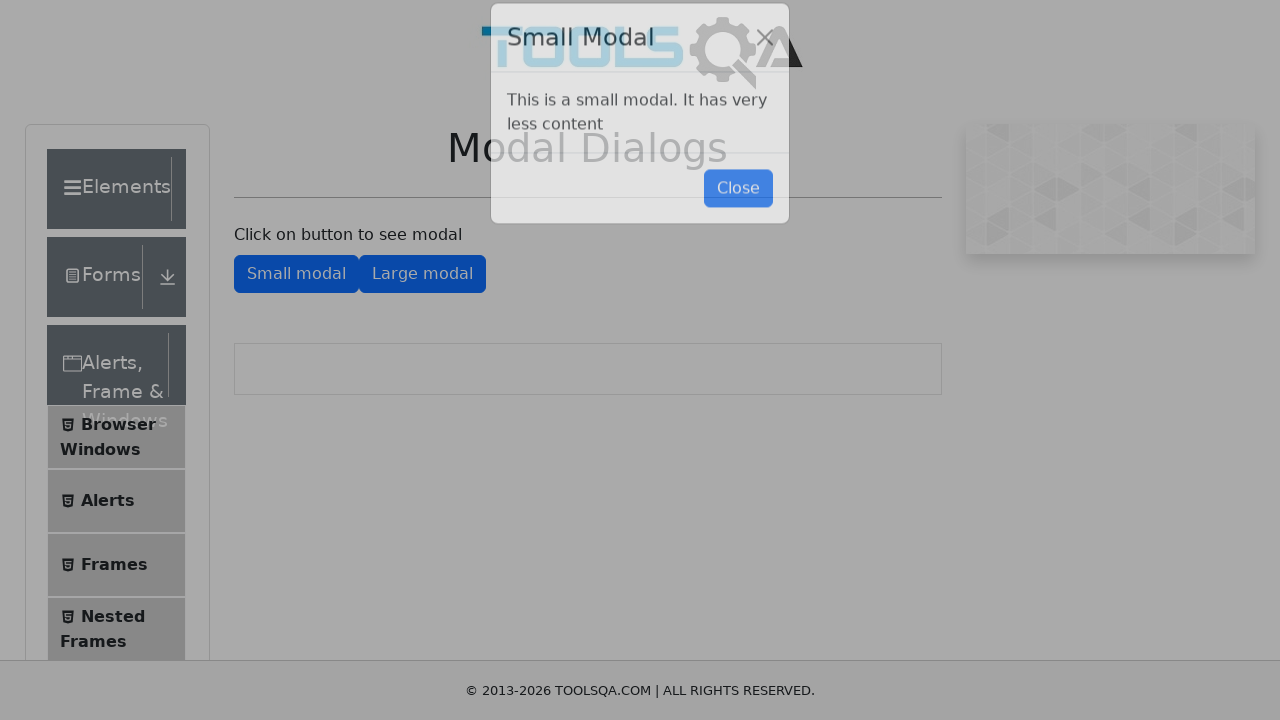

Small modal appeared and loaded
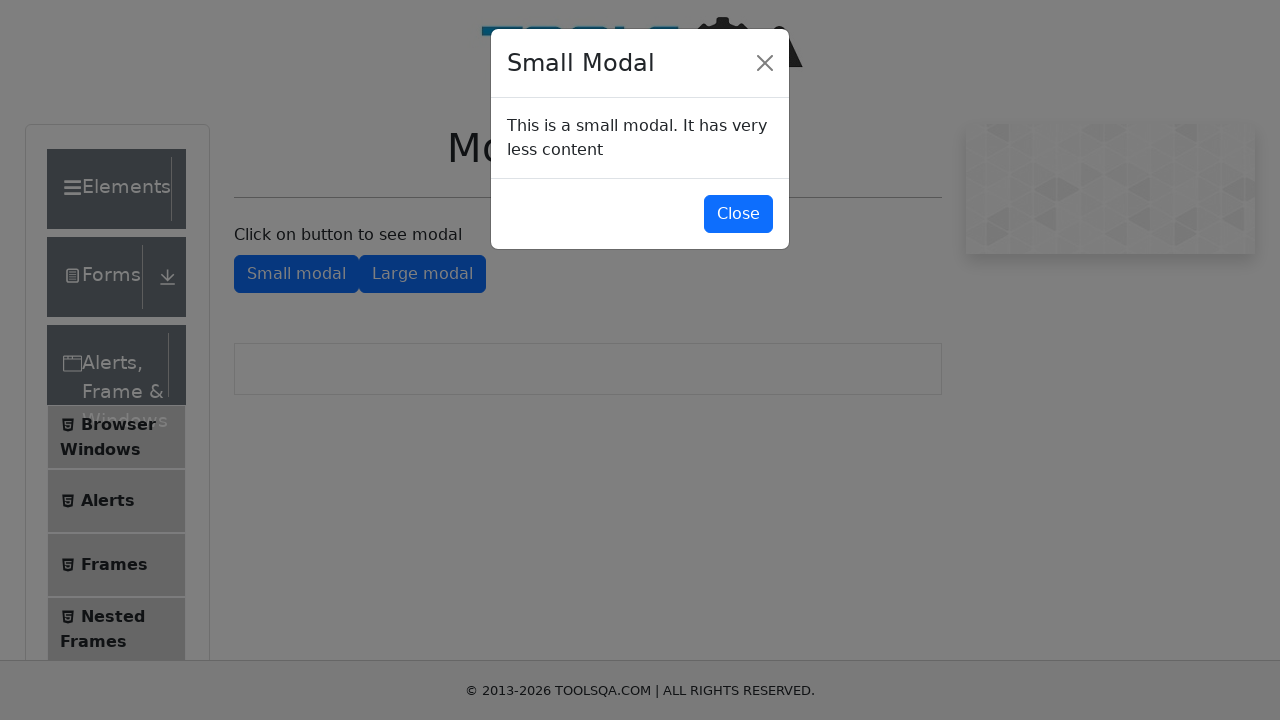

Retrieved text content from small modal body
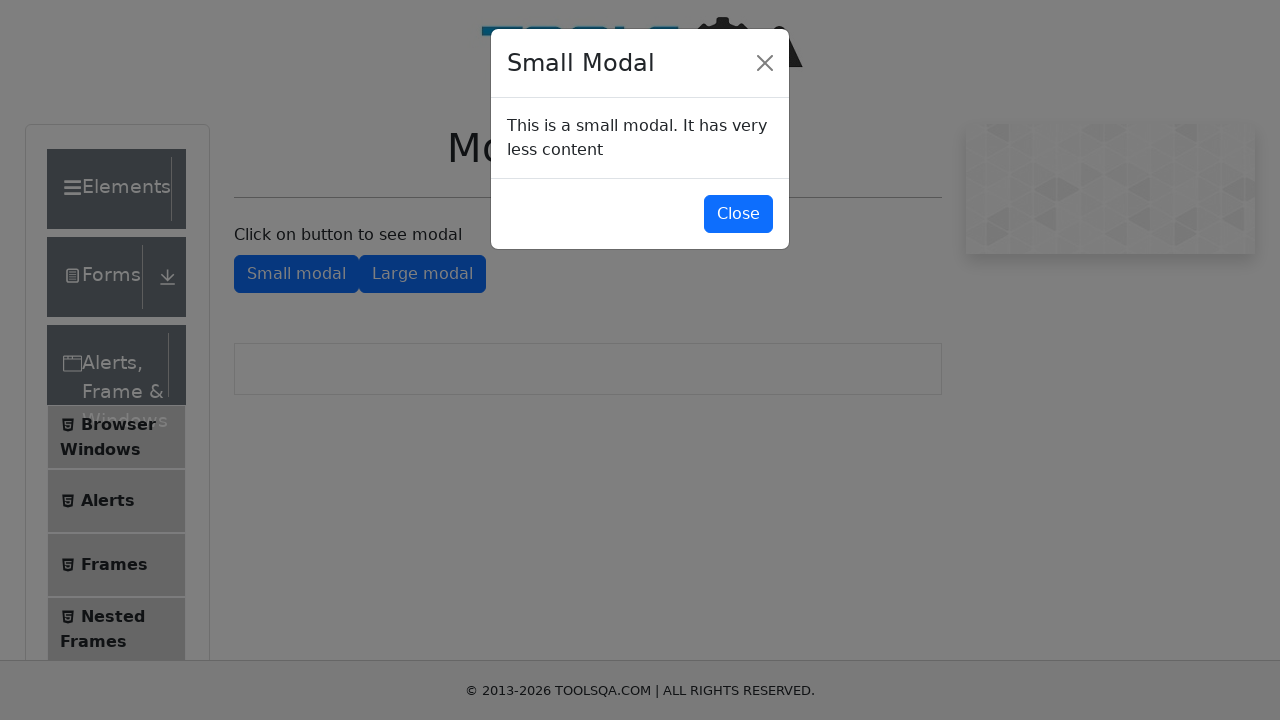

Clicked 'Close' button to close small modal at (738, 214) on #closeSmallModal
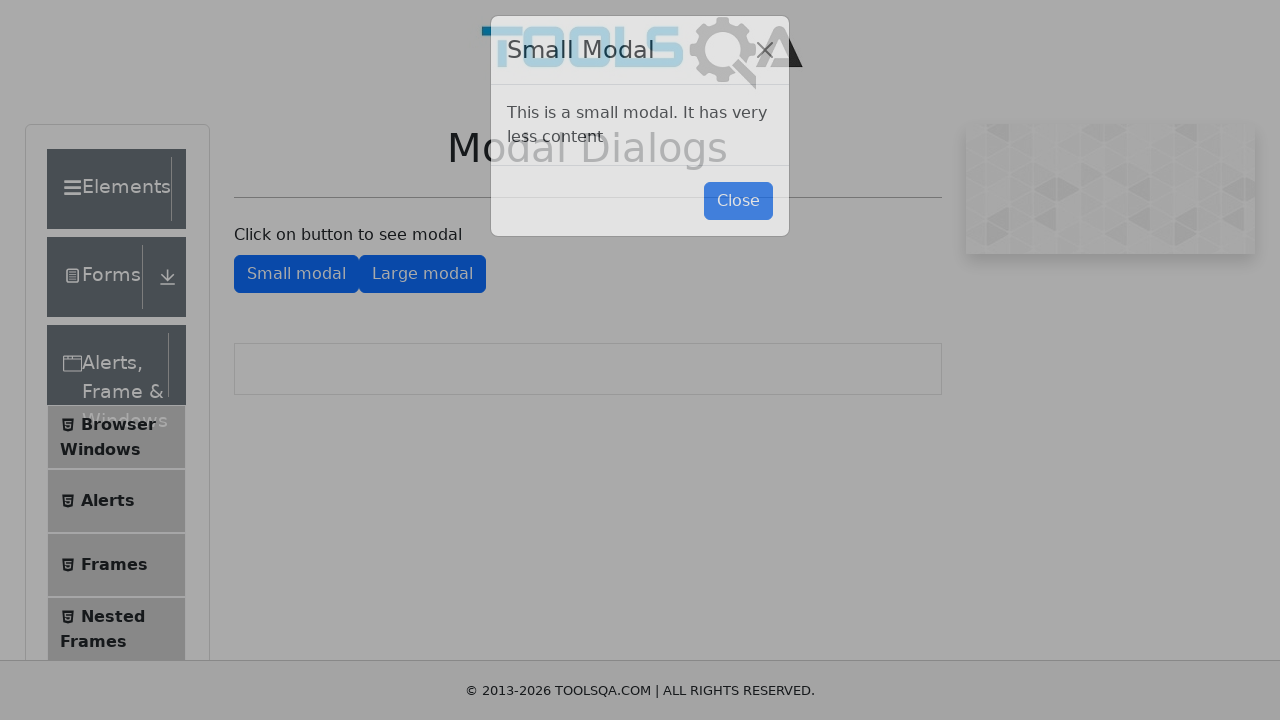

Clicked 'Show Large Modal' button at (422, 274) on #showLargeModal
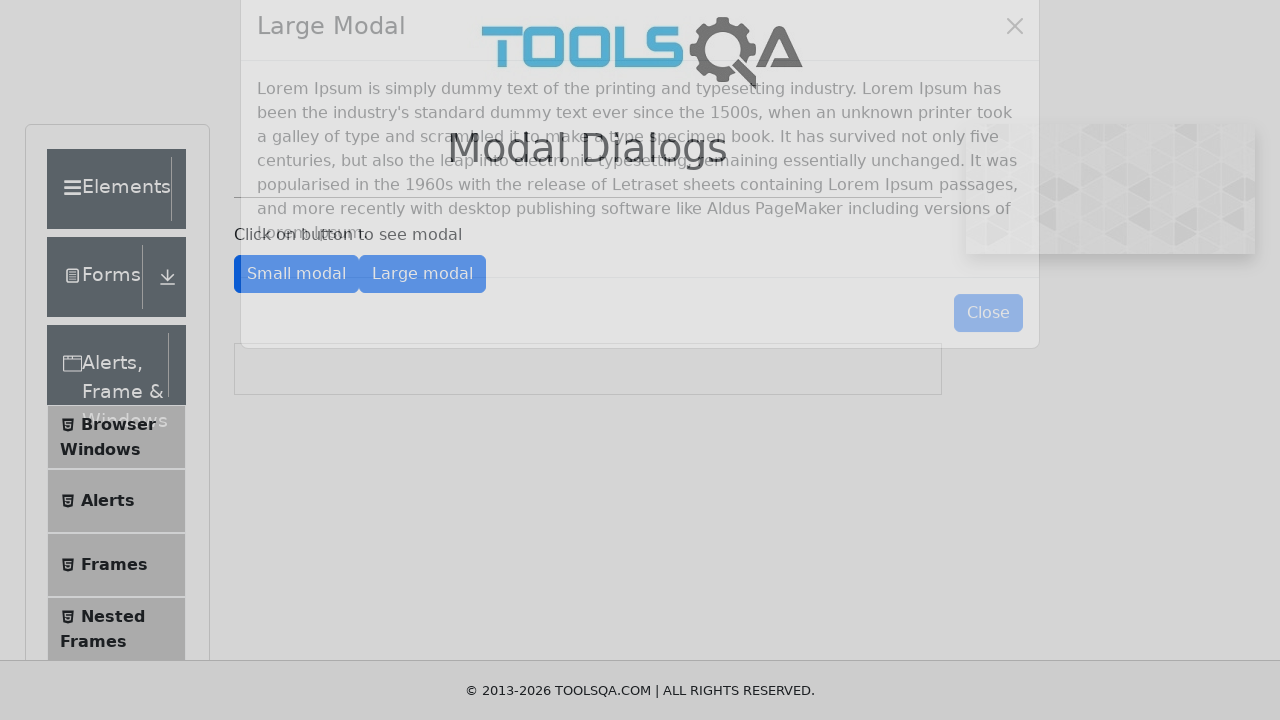

Large modal appeared and loaded
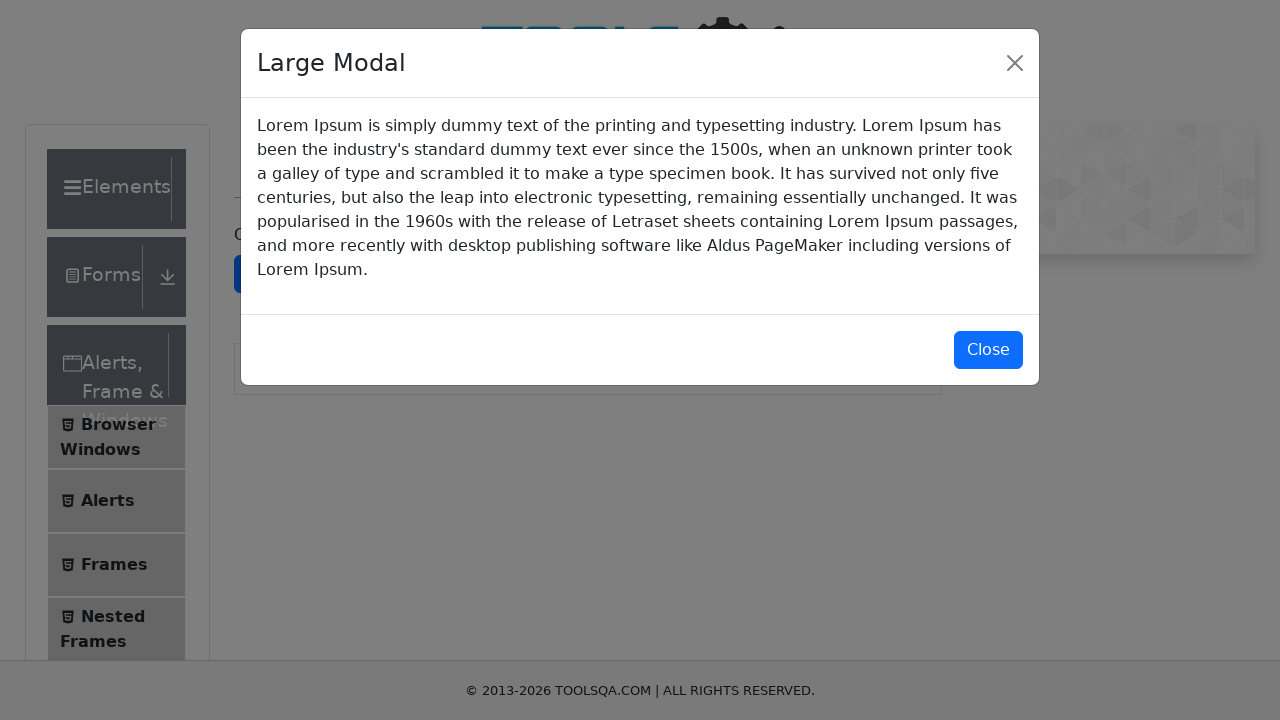

Retrieved text content from large modal body
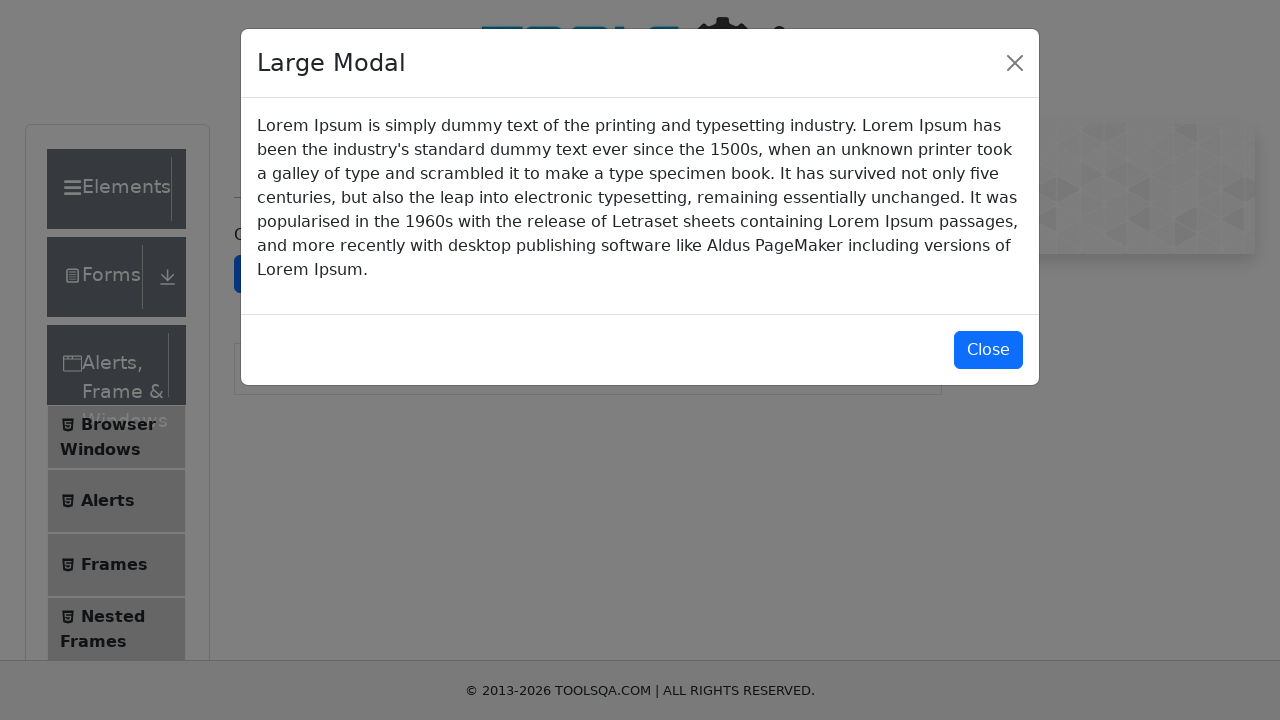

Clicked 'Close' button to close large modal at (988, 350) on #closeLargeModal
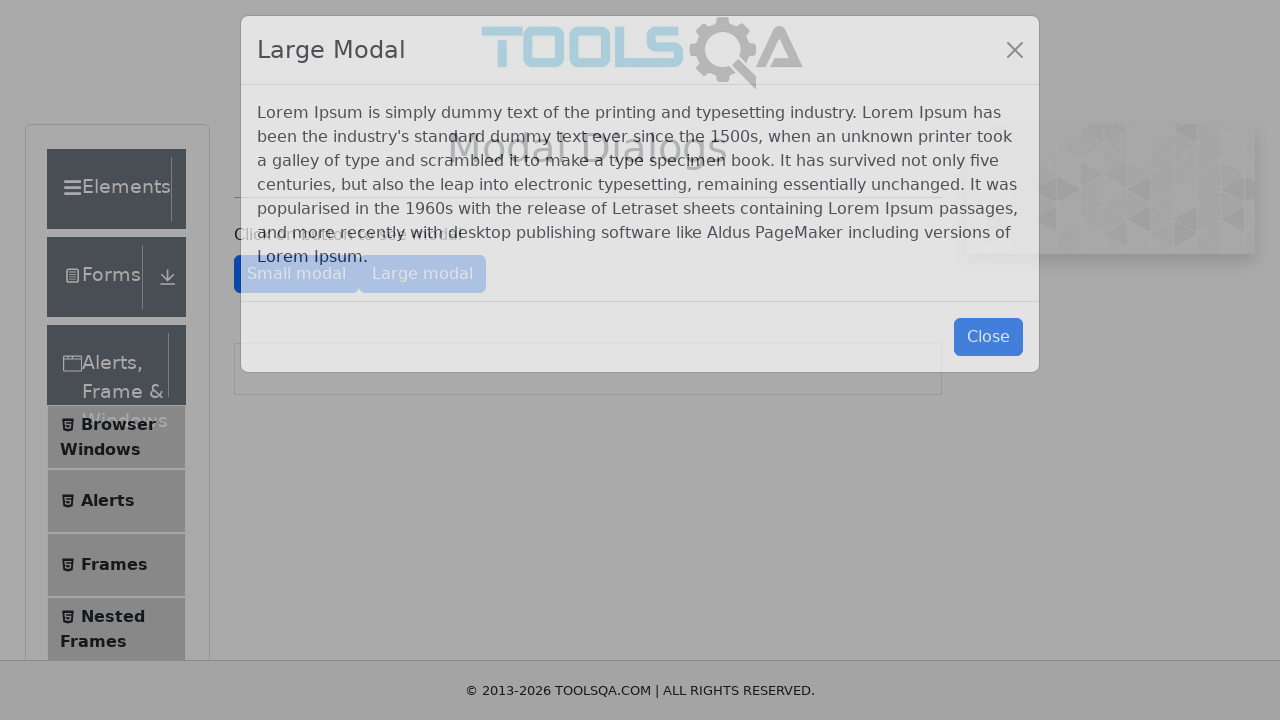

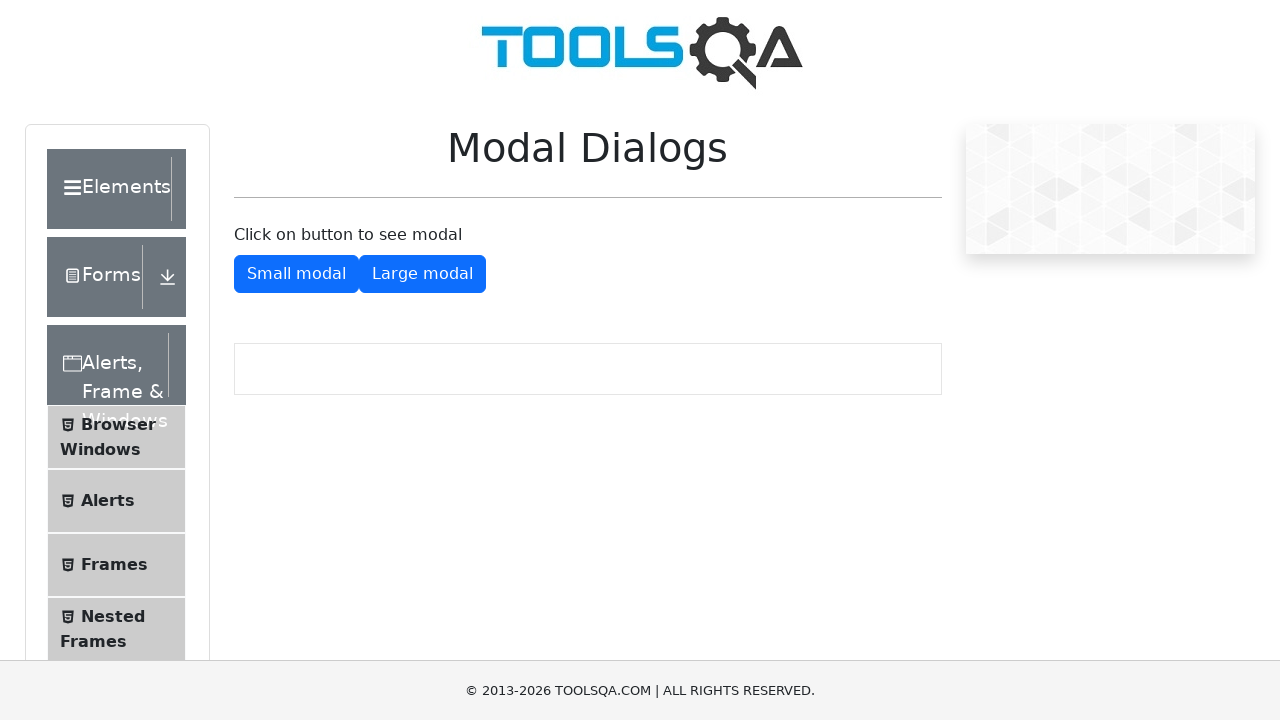